Tests file download functionality by navigating to the download page and clicking on a file link to initiate a download

Starting URL: http://the-internet.herokuapp.com/download

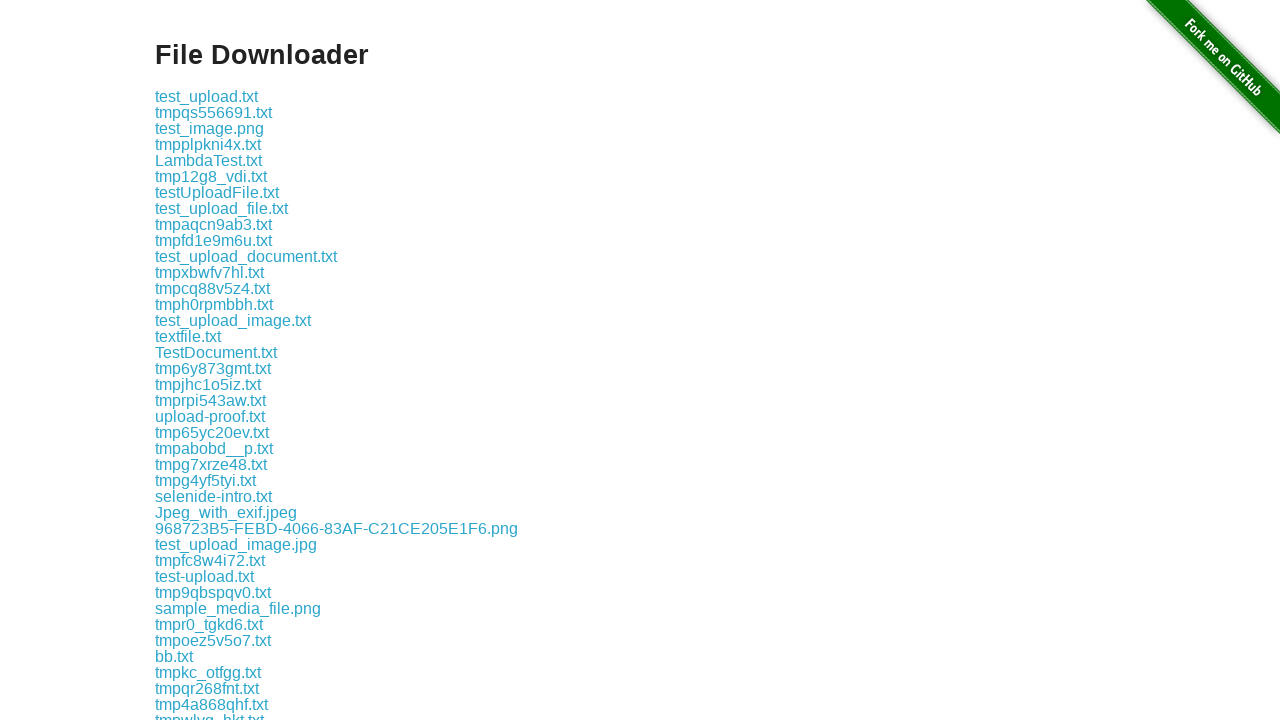

Clicked download link to initiate file download at (206, 96) on .example a
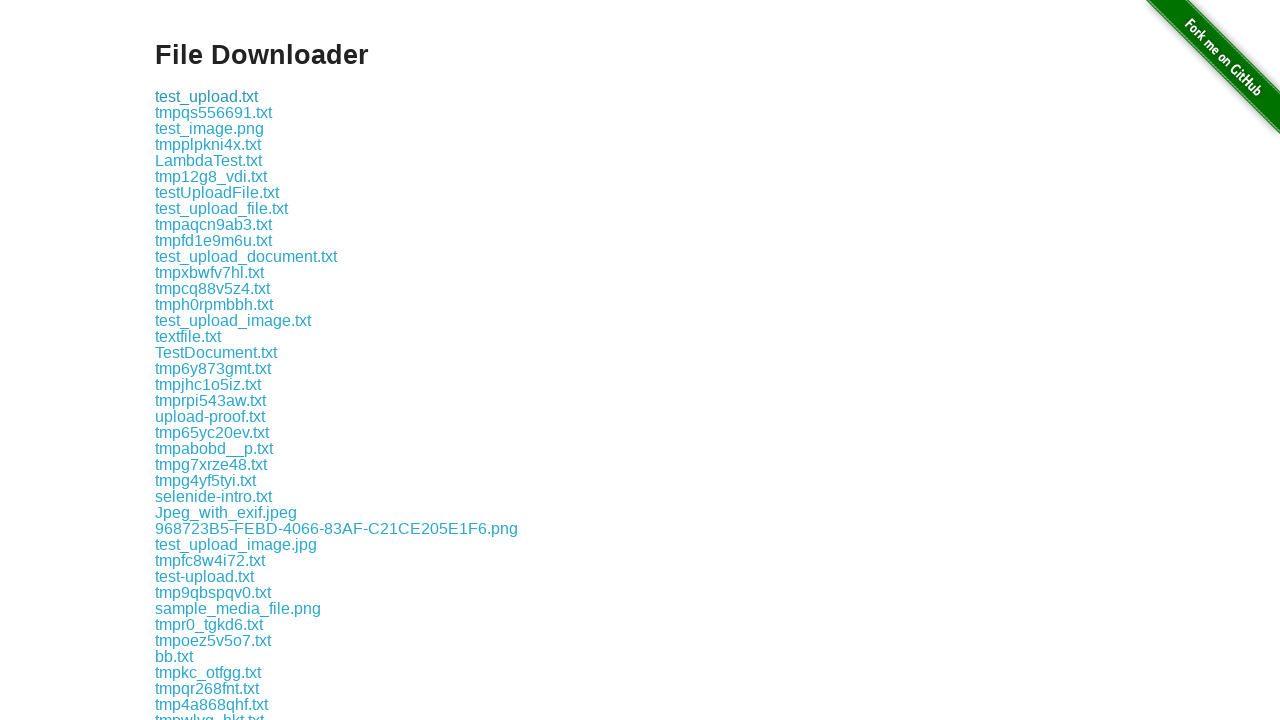

Download completed
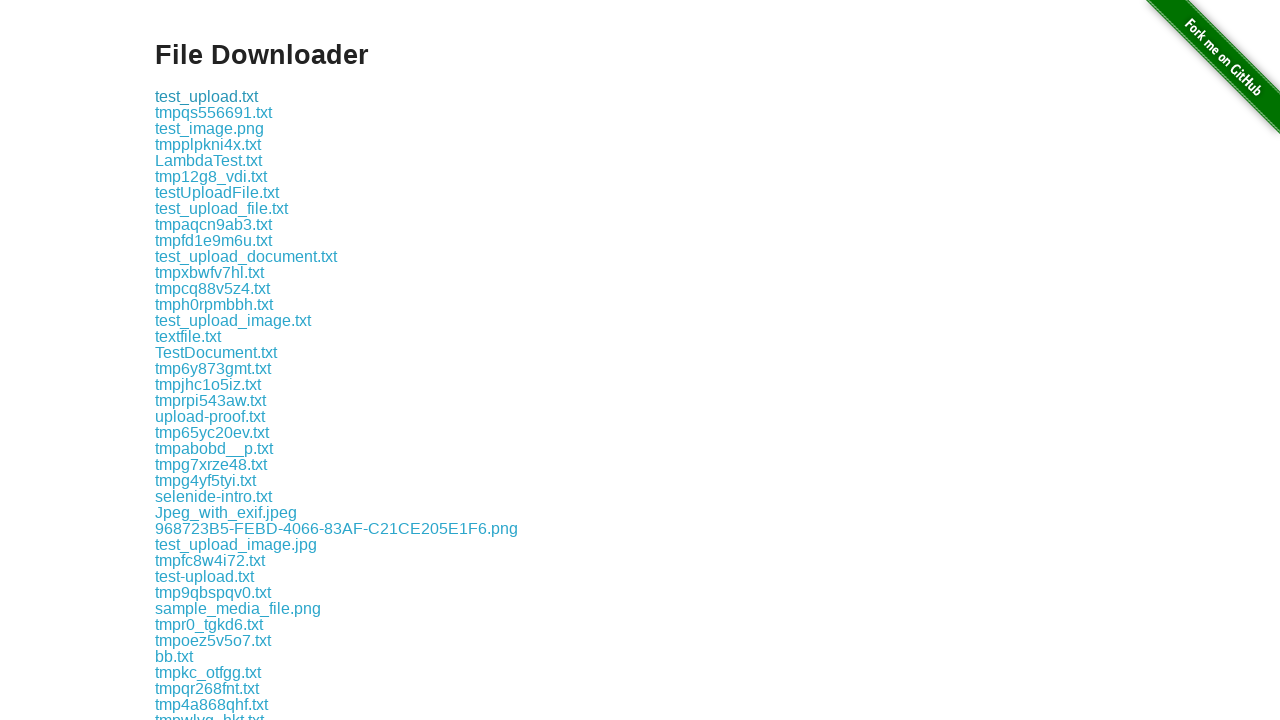

Verified download filename exists: test_upload.txt
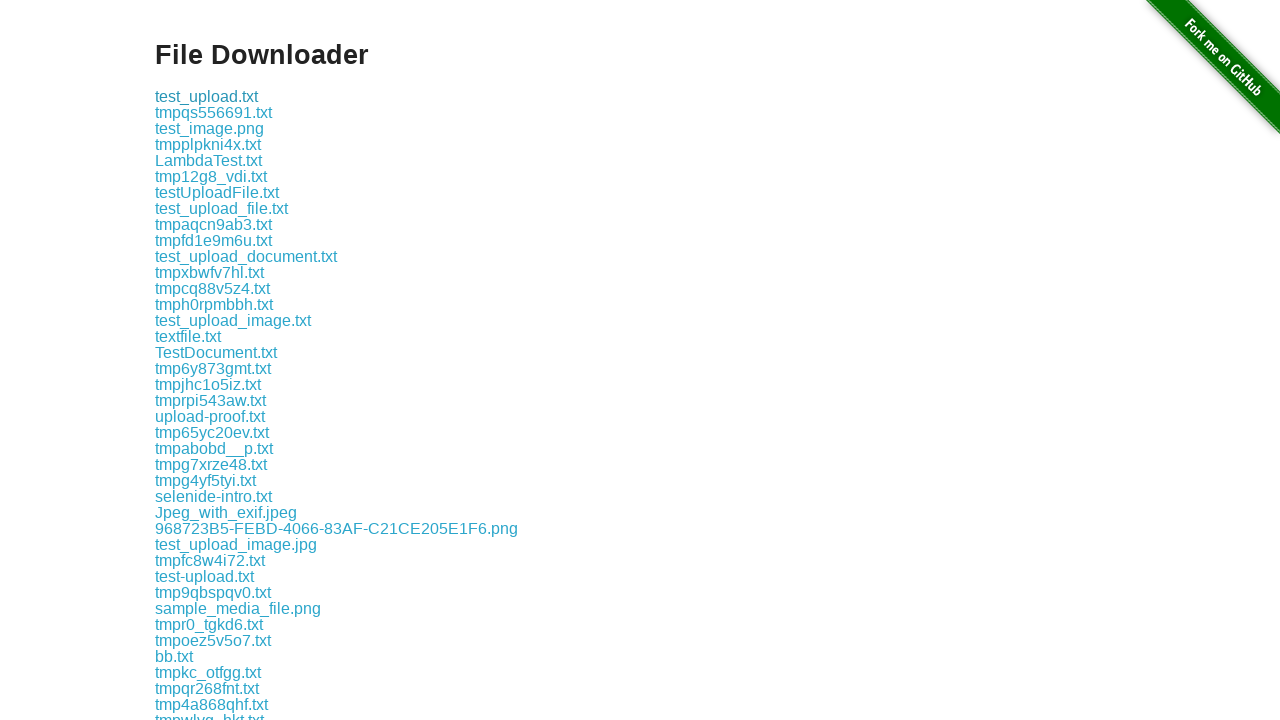

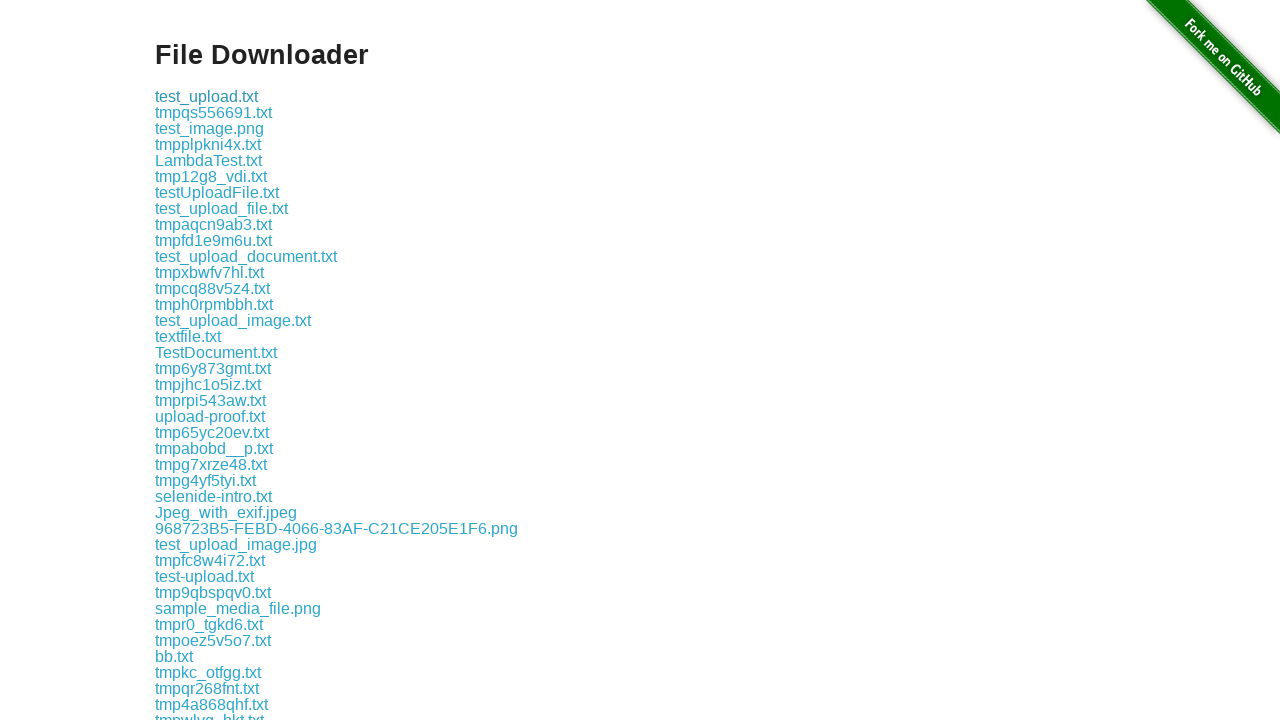